Tests the MarketPulse economic calendar interface by applying country filters (Finland), unchecking holidays, selecting a date range using the year dropdown, and interacting with the download menu options.

Starting URL: https://www.marketpulse.com/tools/economic-calendar/

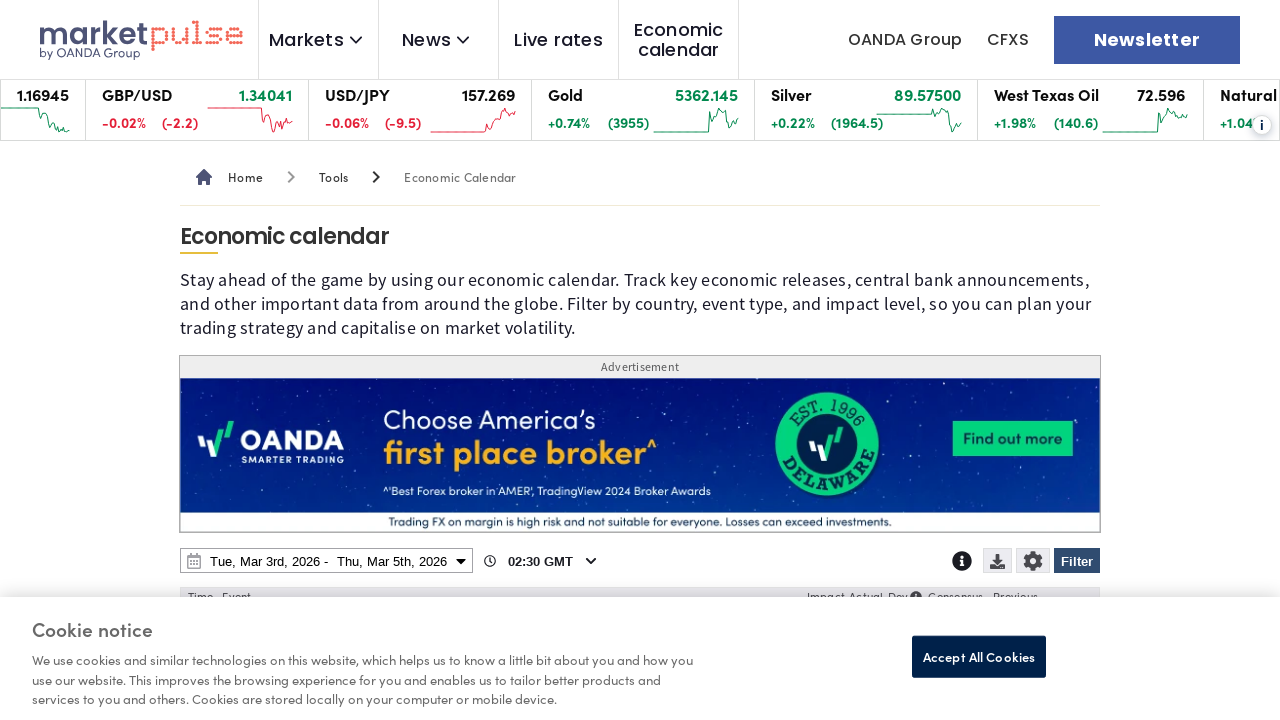

Waited for page to load (domcontentloaded)
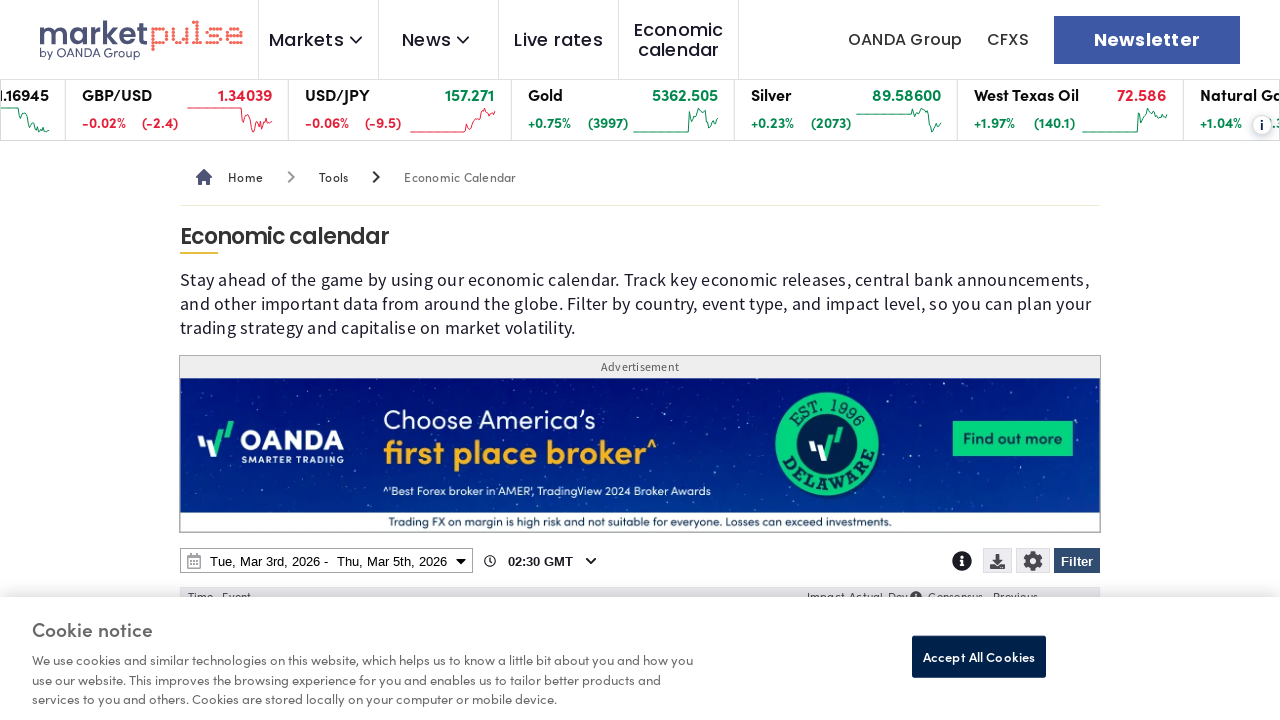

Clicked Filter button to open filter menu at (1077, 561) on internal:role=button[name="Filter"i]
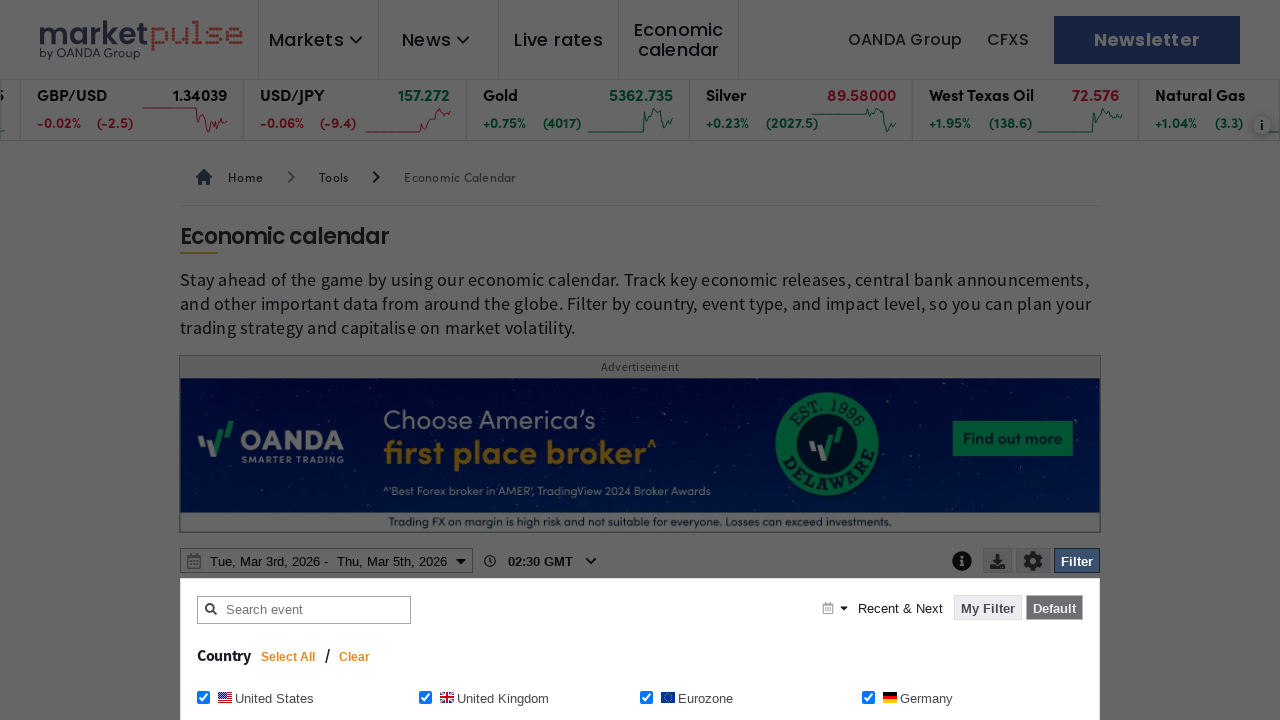

Waited for Clear button to appear in filter menu
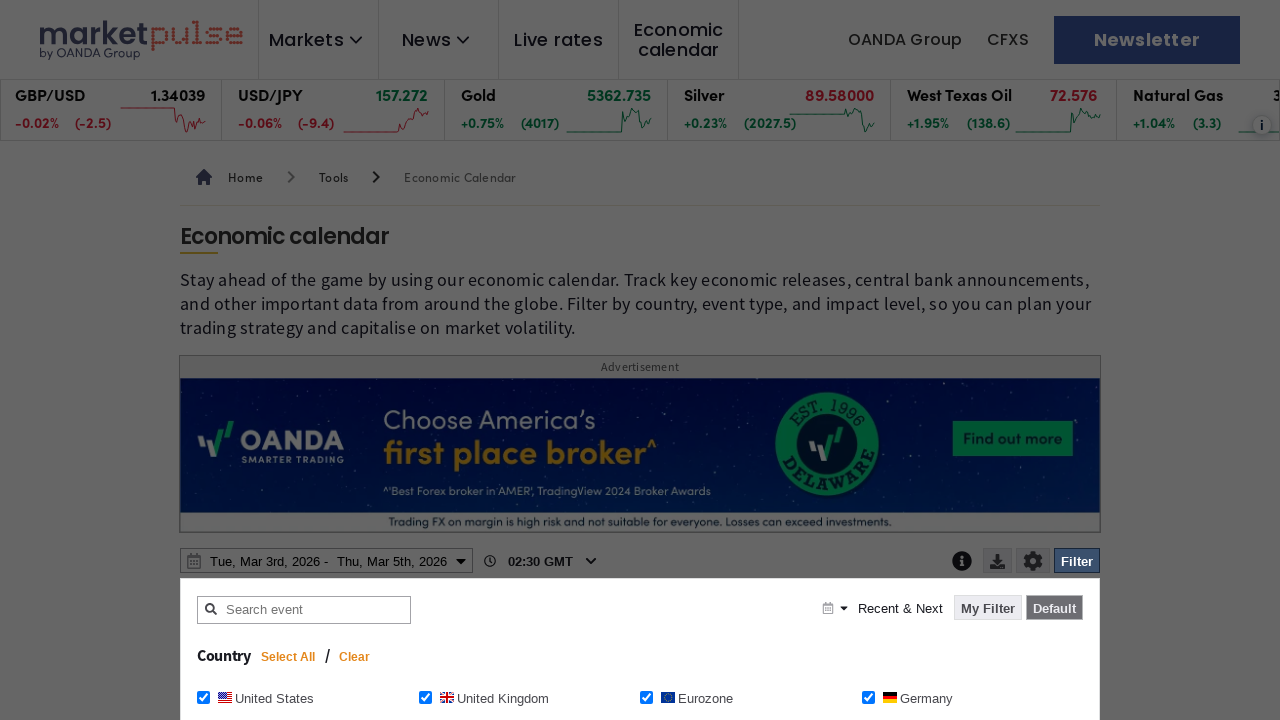

Clicked Clear button to remove existing filters at (355, 657) on internal:role=button[name="Clear"i]
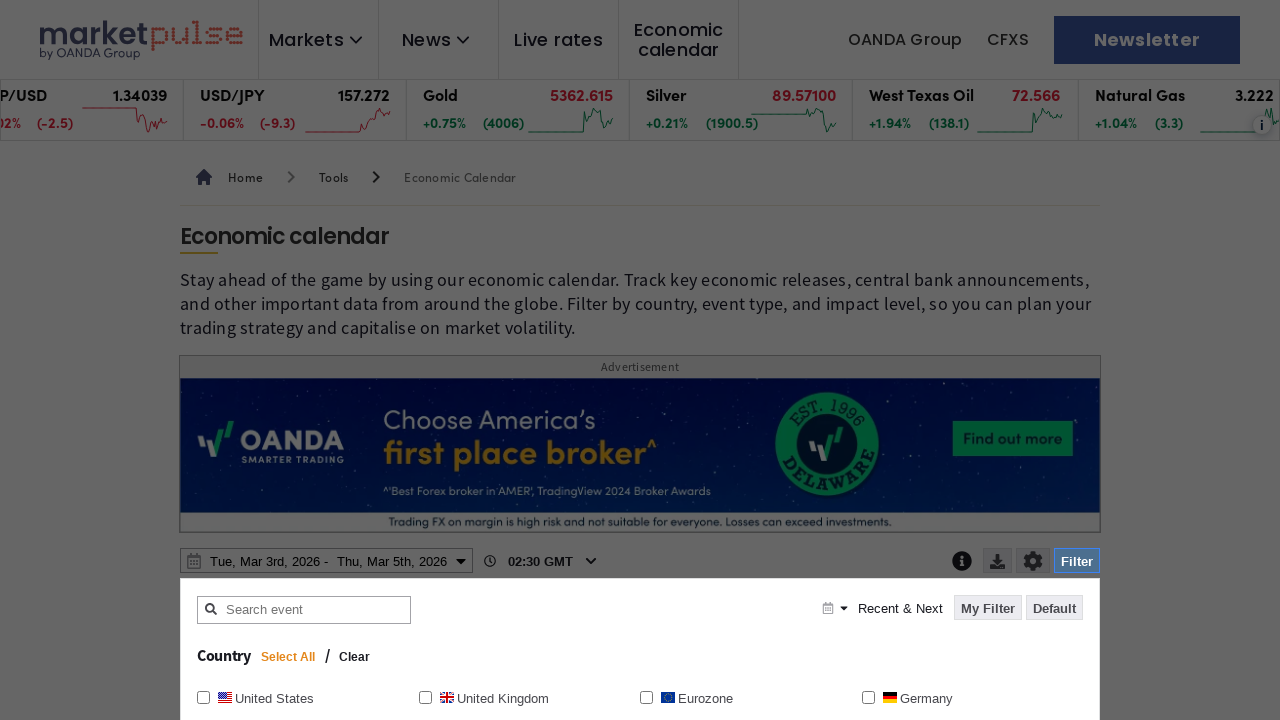

Waited 1200ms for clear filters to process
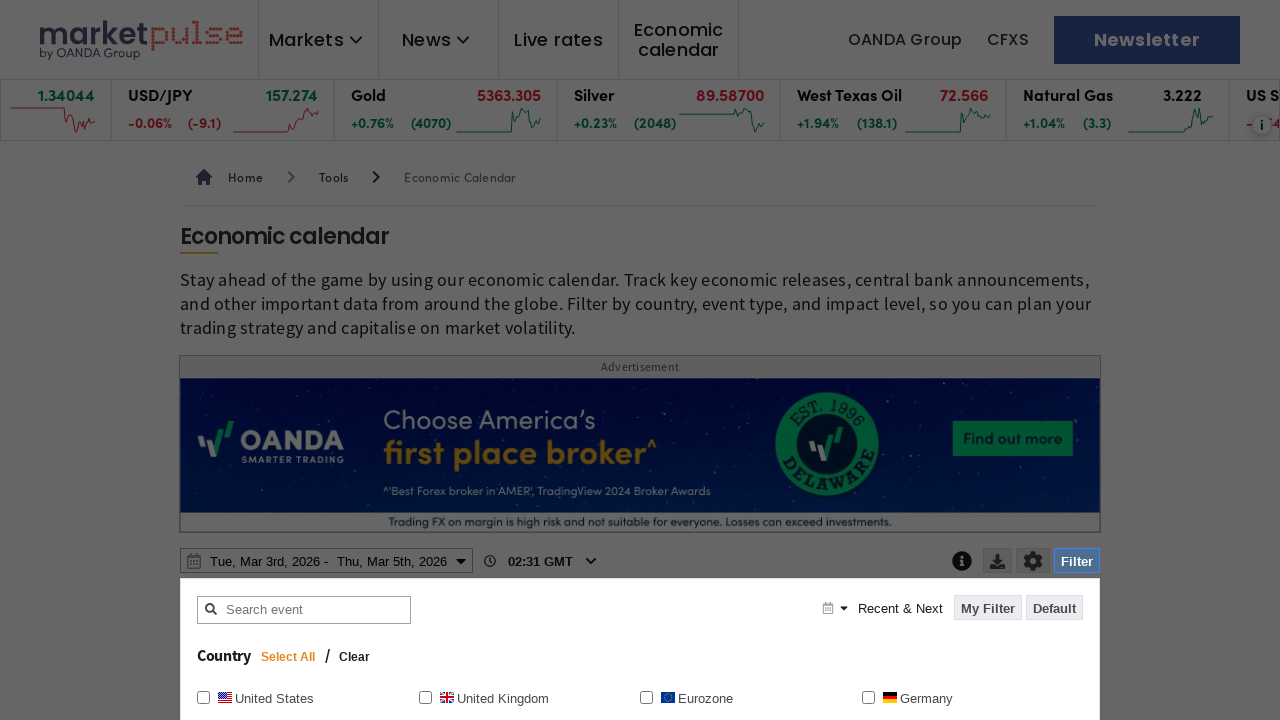

Checked Finland filter checkbox at (646, 360) on internal:role=checkbox[name="Finland Finland"i]
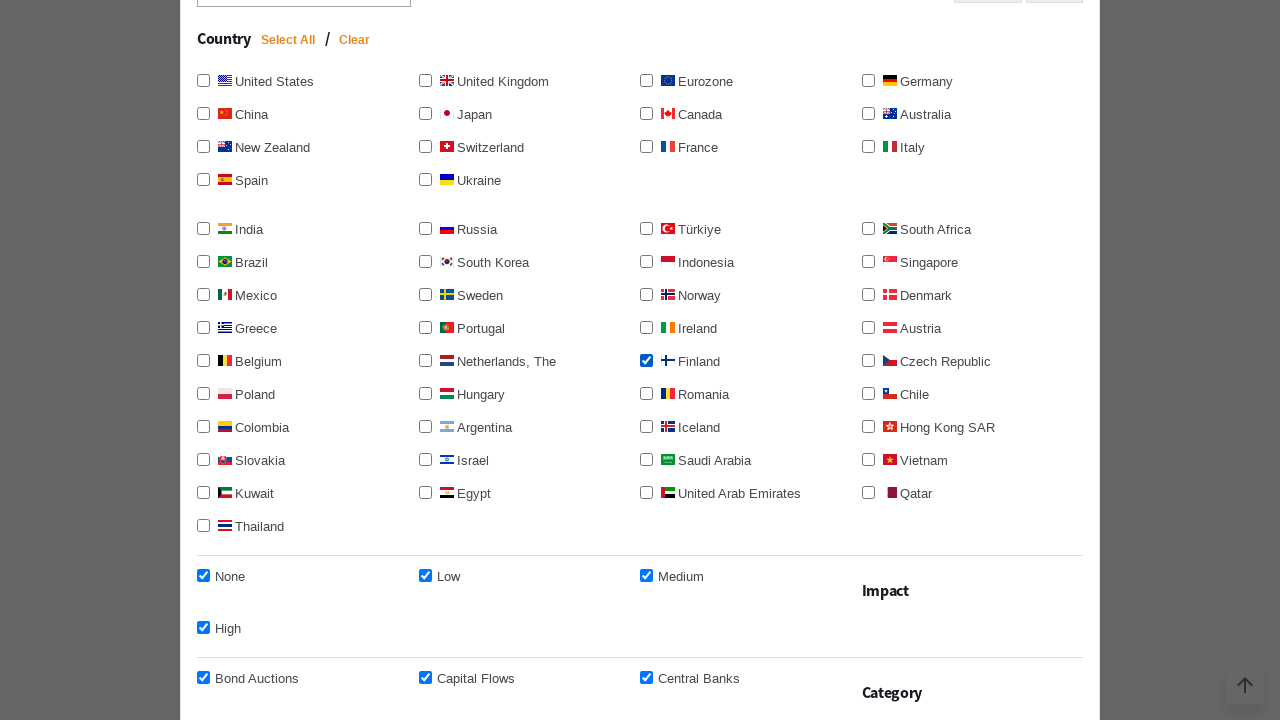

Waited 1200ms for Finland filter to register
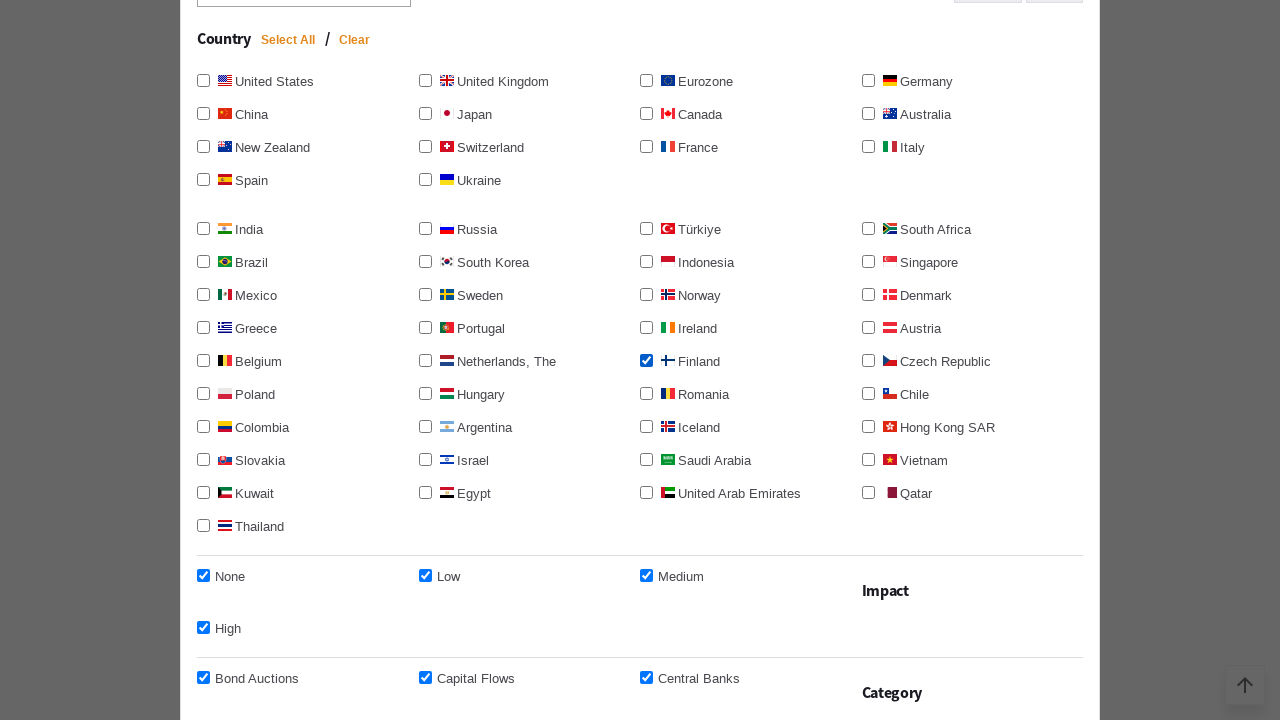

Located Holidays checkbox
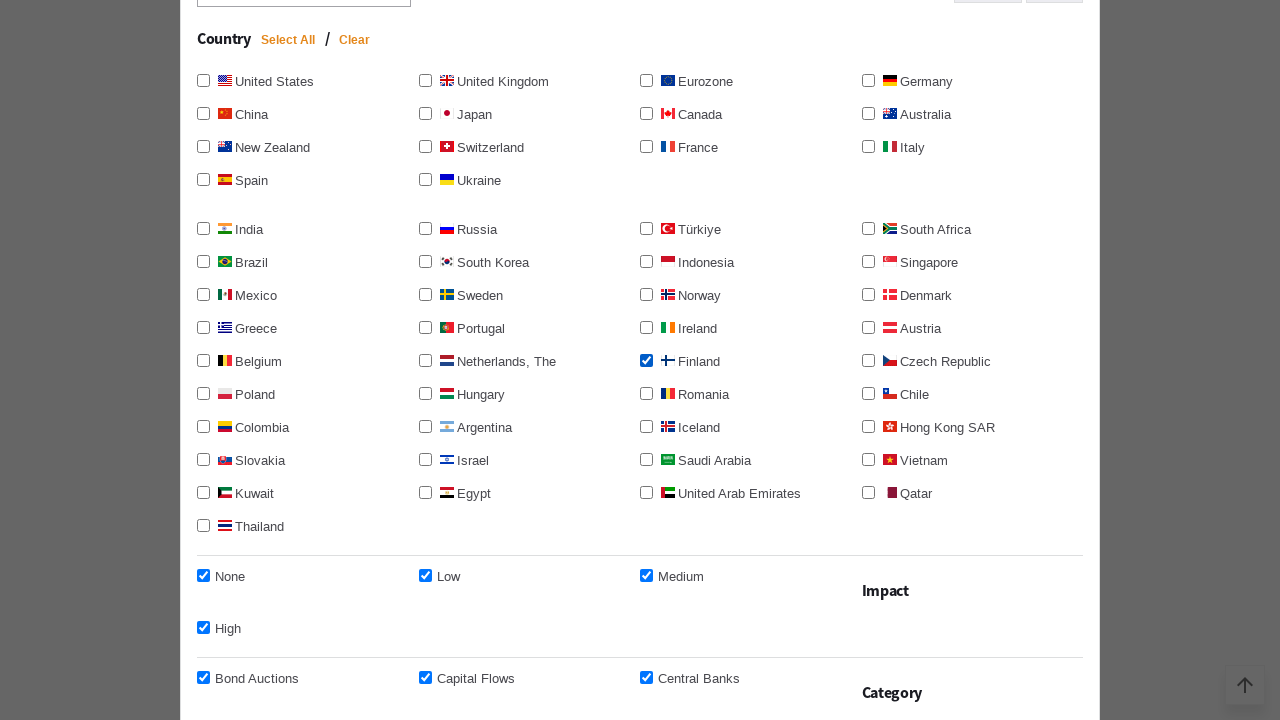

Unchecked Holidays checkbox at (868, 360) on internal:role=checkbox[name="Holidays"i]
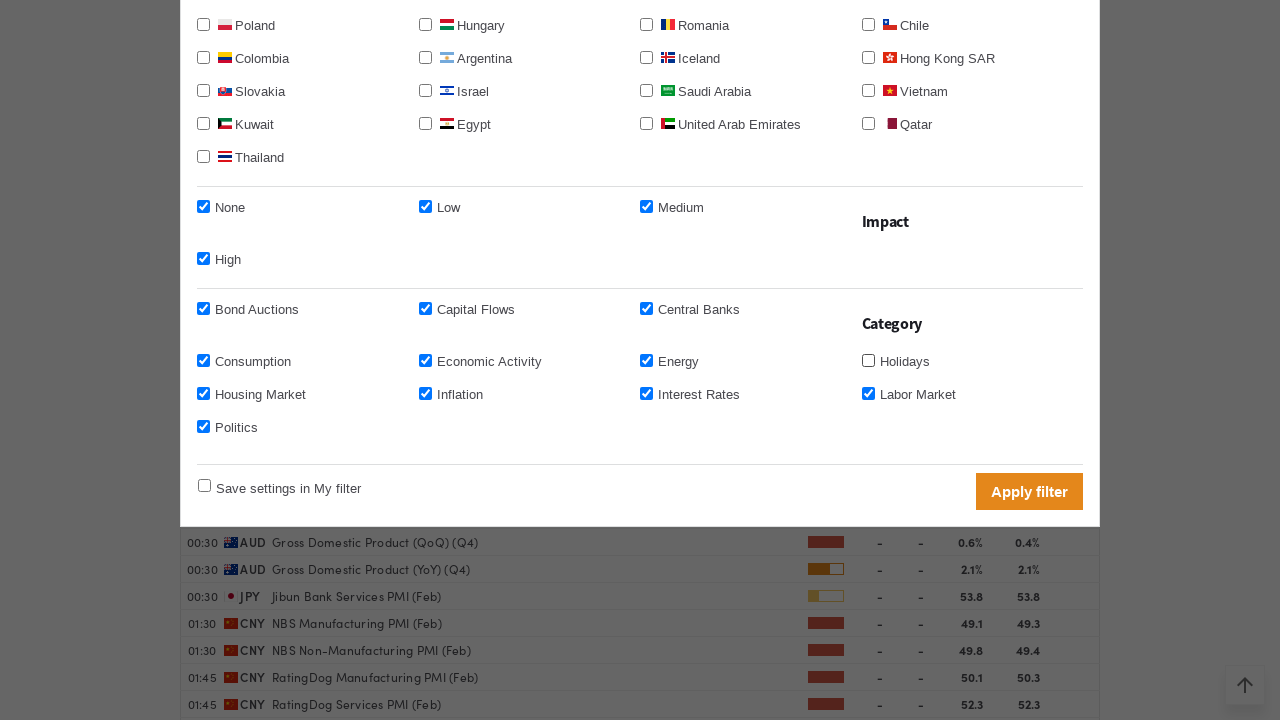

Waited 1200ms for holidays checkbox change to process
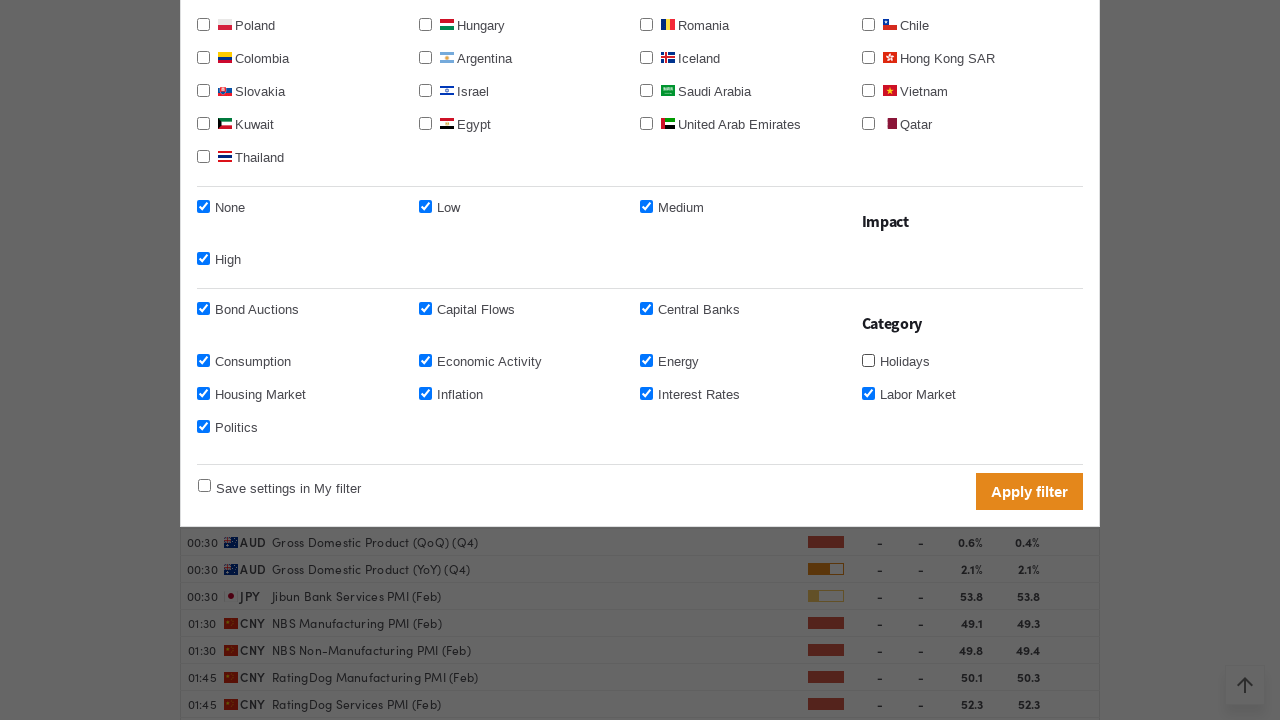

Clicked Apply filter button at (1030, 491) on internal:role=button[name="Apply filter"i]
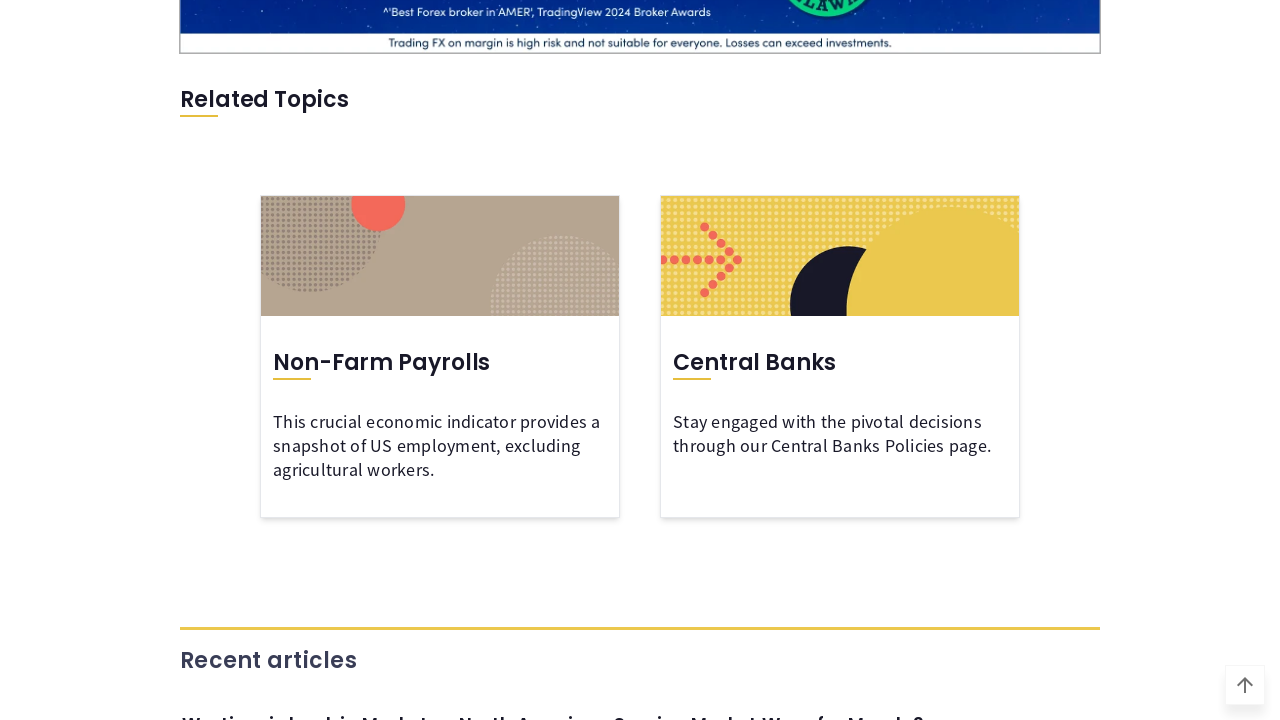

Waited 1200ms for filters to apply
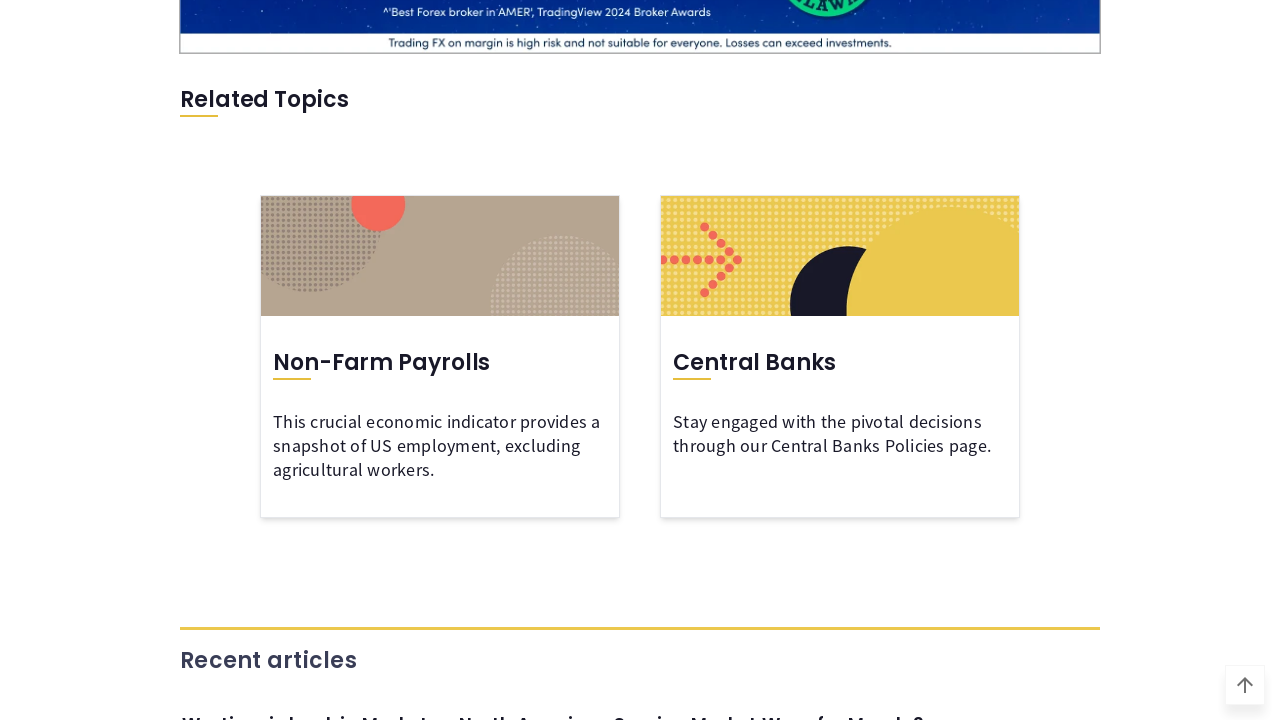

Clicked date range picker button at (326, 361) on internal:role=button[name=/^.* - .*$/]
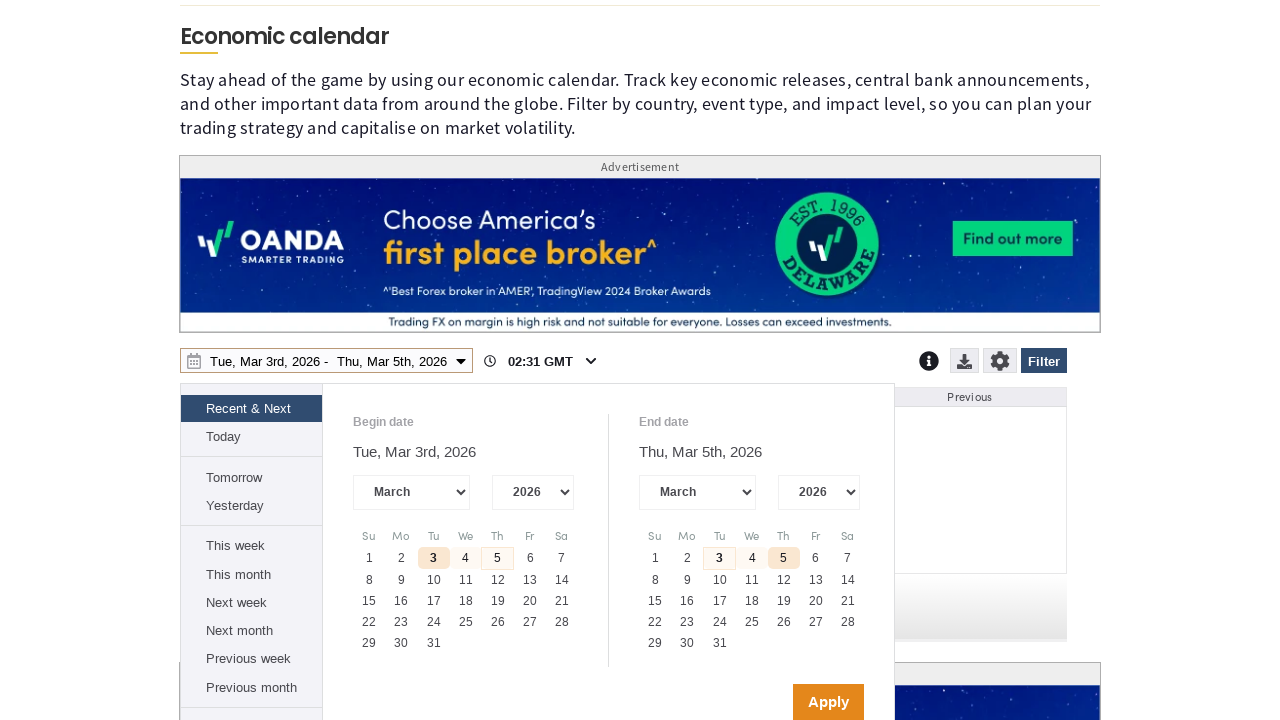

Waited 1200ms for date range picker to open
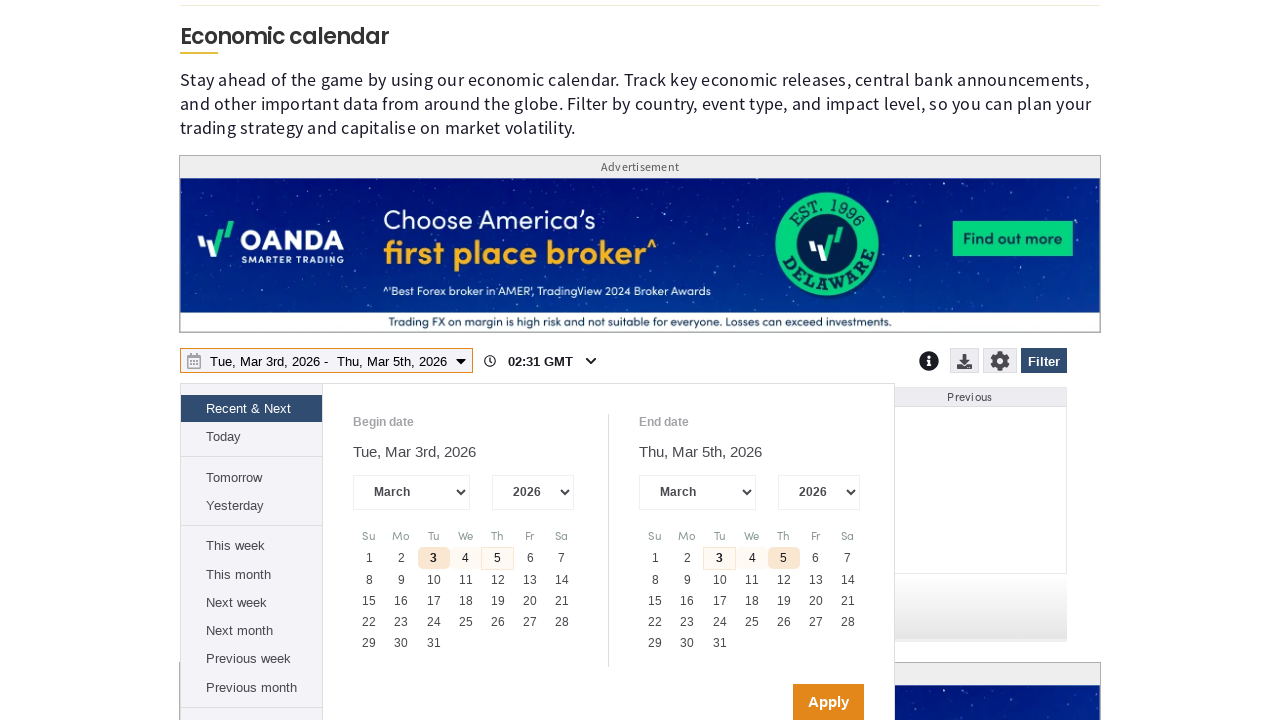

Located year combobox (4th combobox)
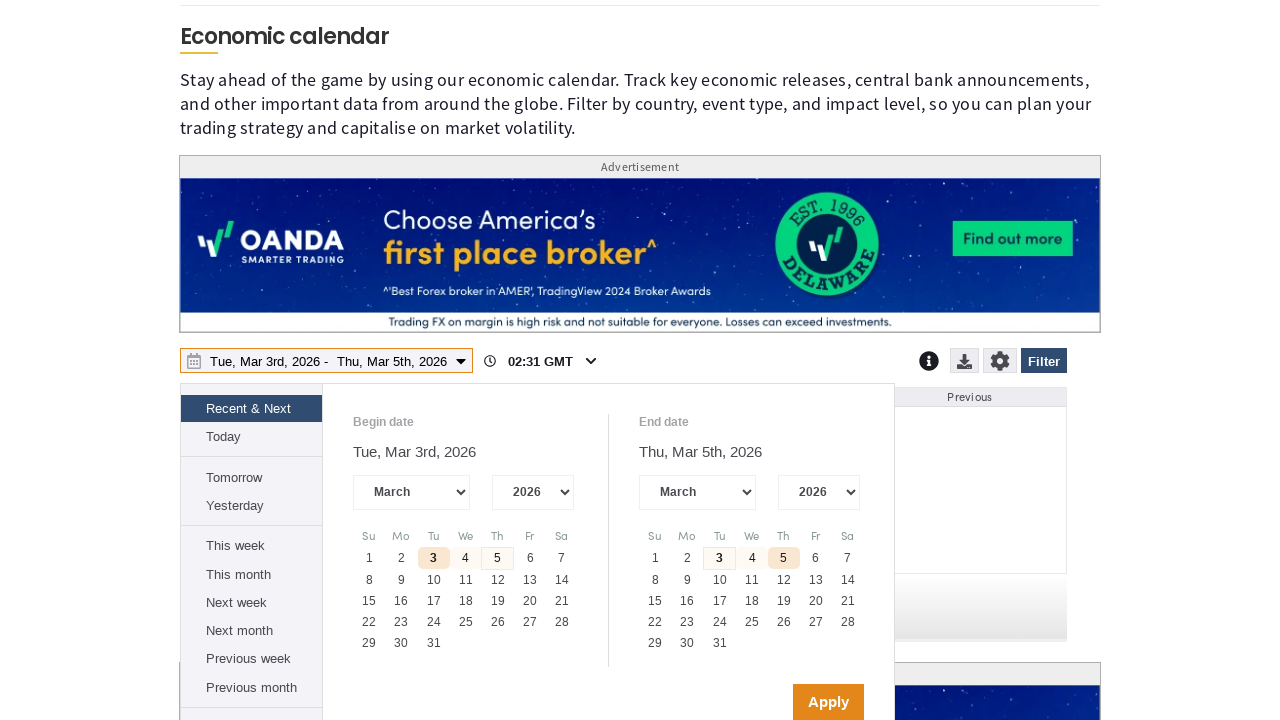

Waited for year select element to be attached
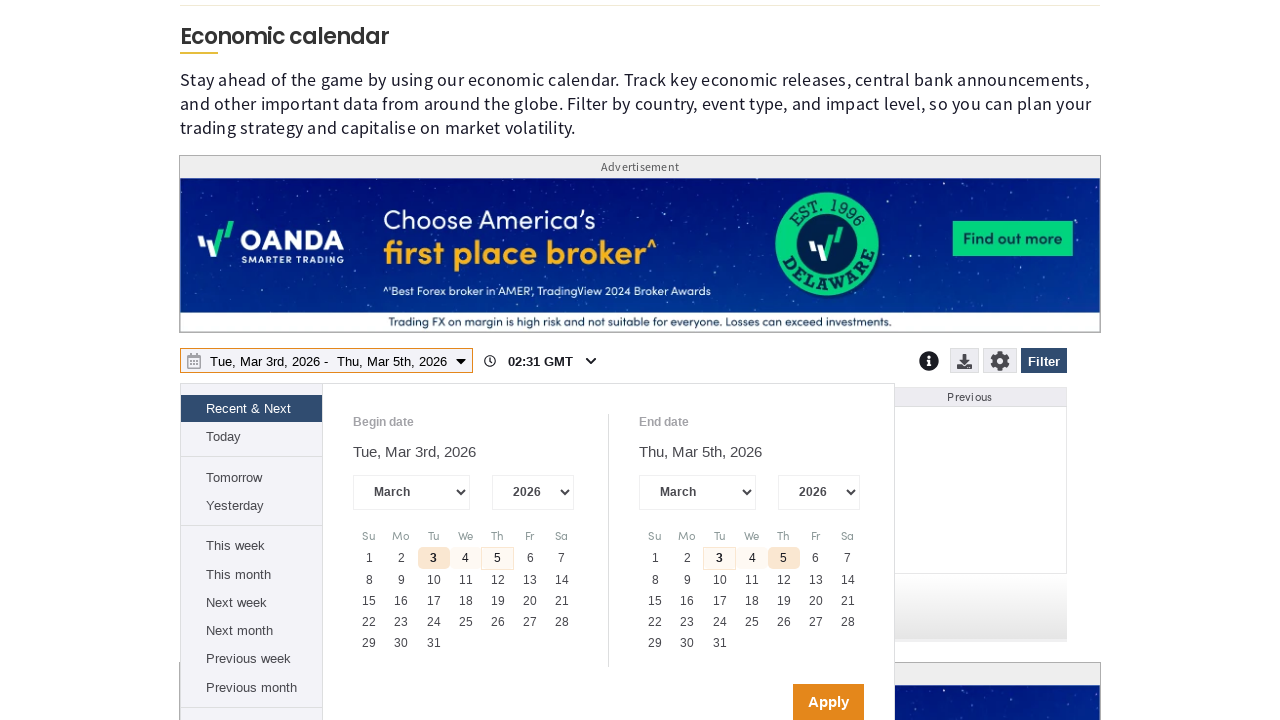

Retrieved available years from dropdown: ['2007', '2008', '2009', '2010', '2011', '2012', '2013', '2014', '2015', '2016', '2017', '2018', '2019', '2020', '2021', '2022', '2023', '2024', '2025', '2026', '2027']
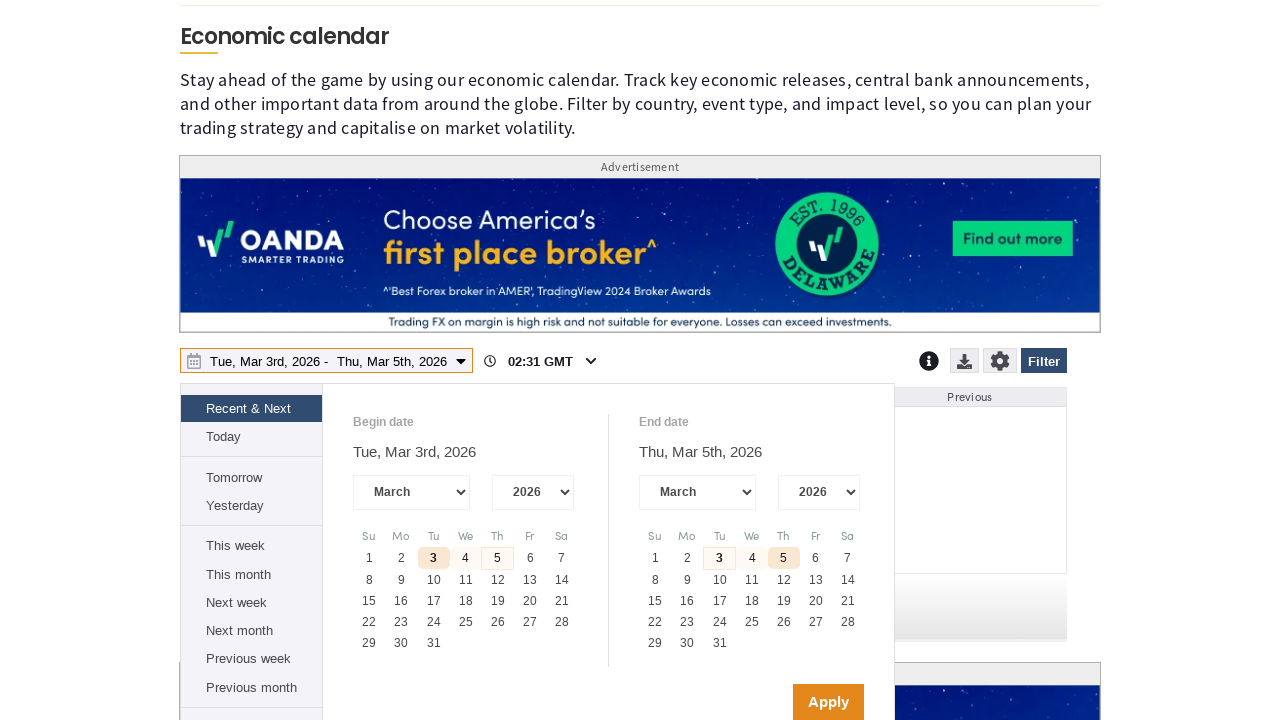

Selected last available year: 2027
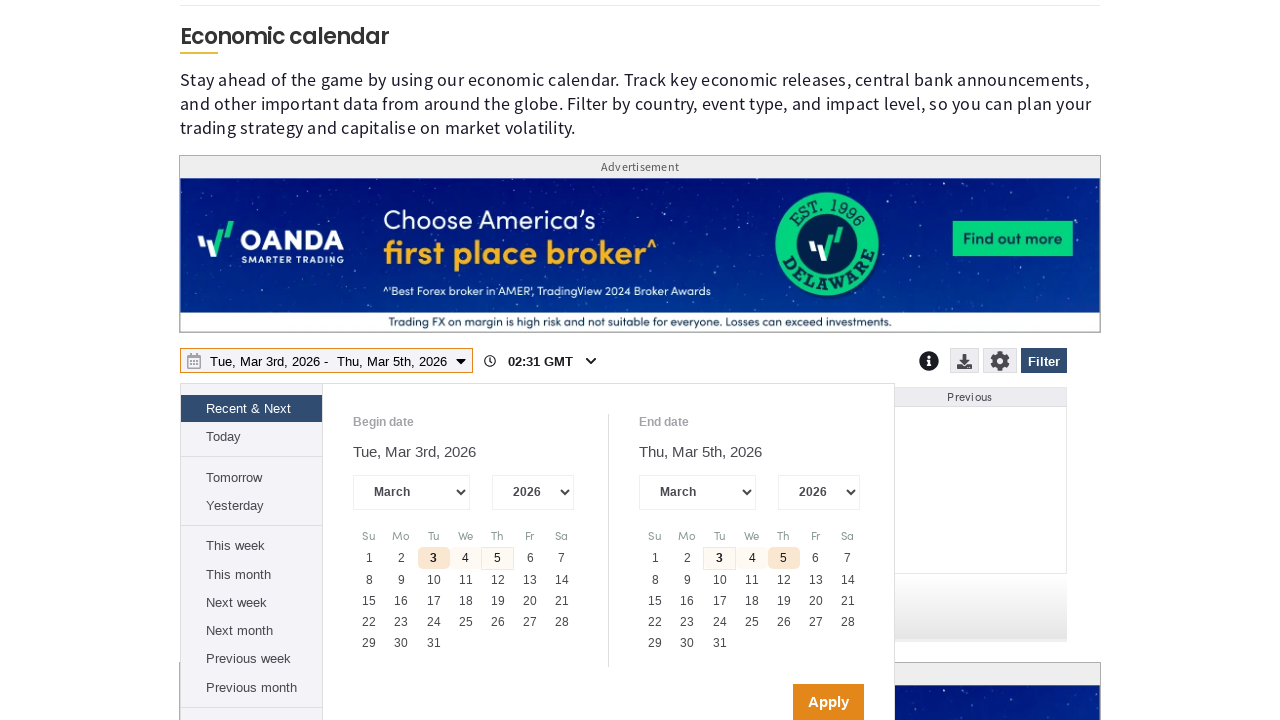

Applied year selection: 2027 on internal:role=combobox >> nth=3
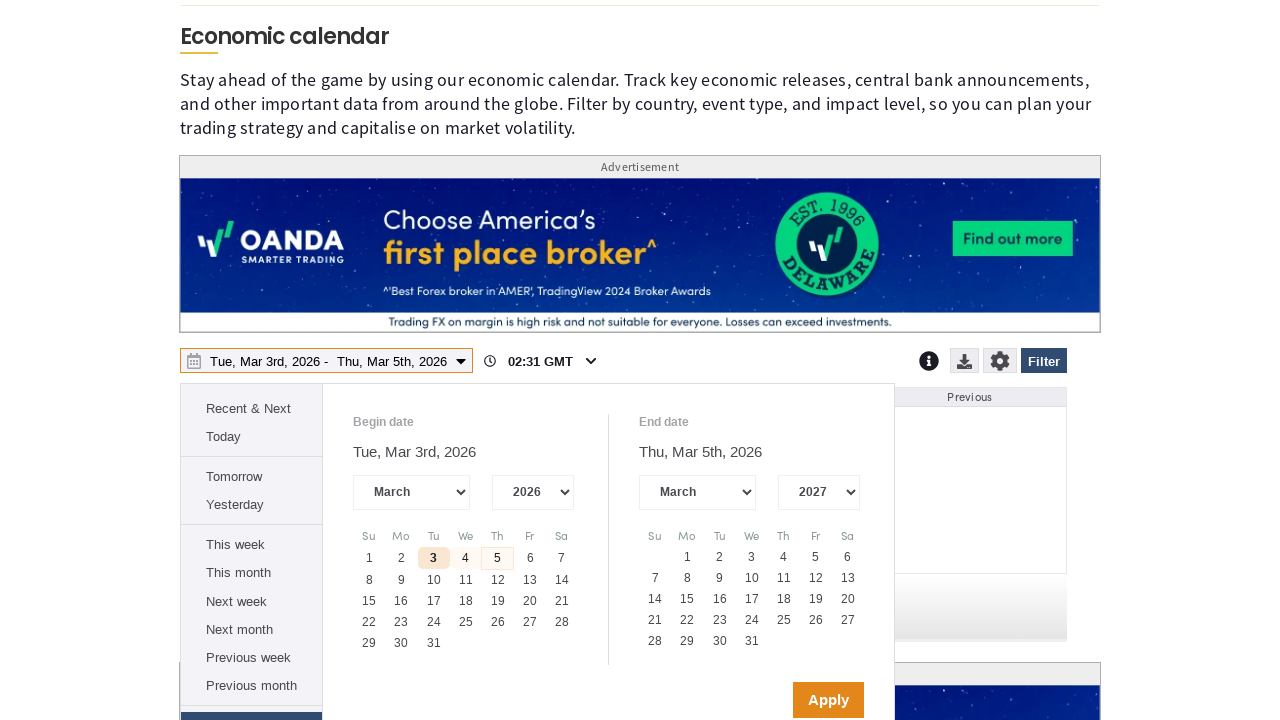

Waited 1200ms for year selection to process
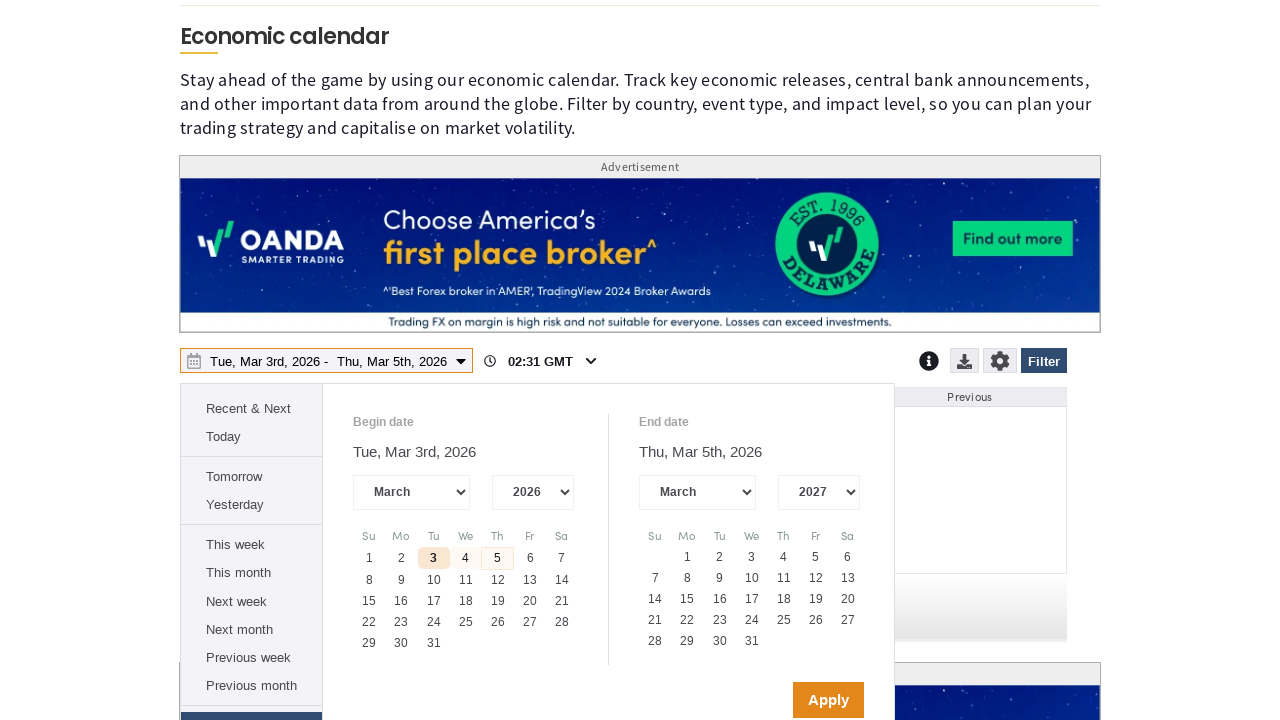

Located all valid (non-disabled) calendar days
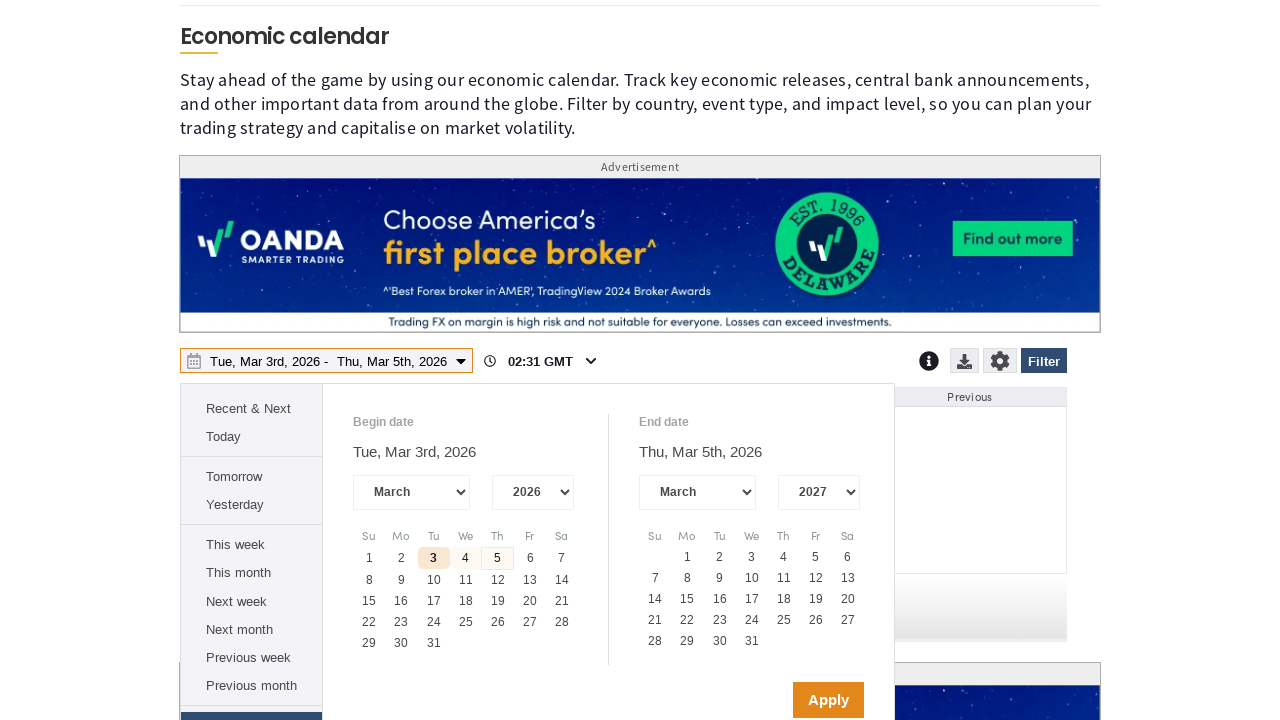

Clicked the last available day in calendar at (752, 641) on div[role='gridcell']:not([aria-disabled='true']) >> nth=-1
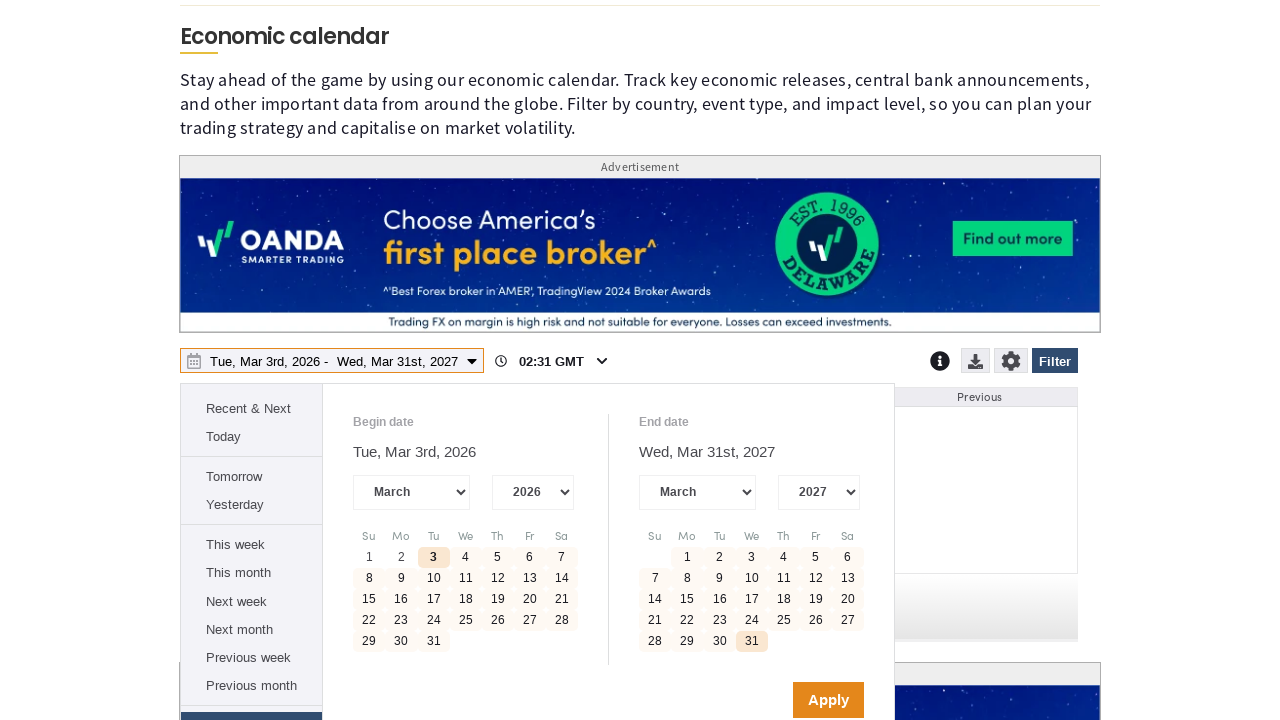

Waited 1200ms for day selection to process
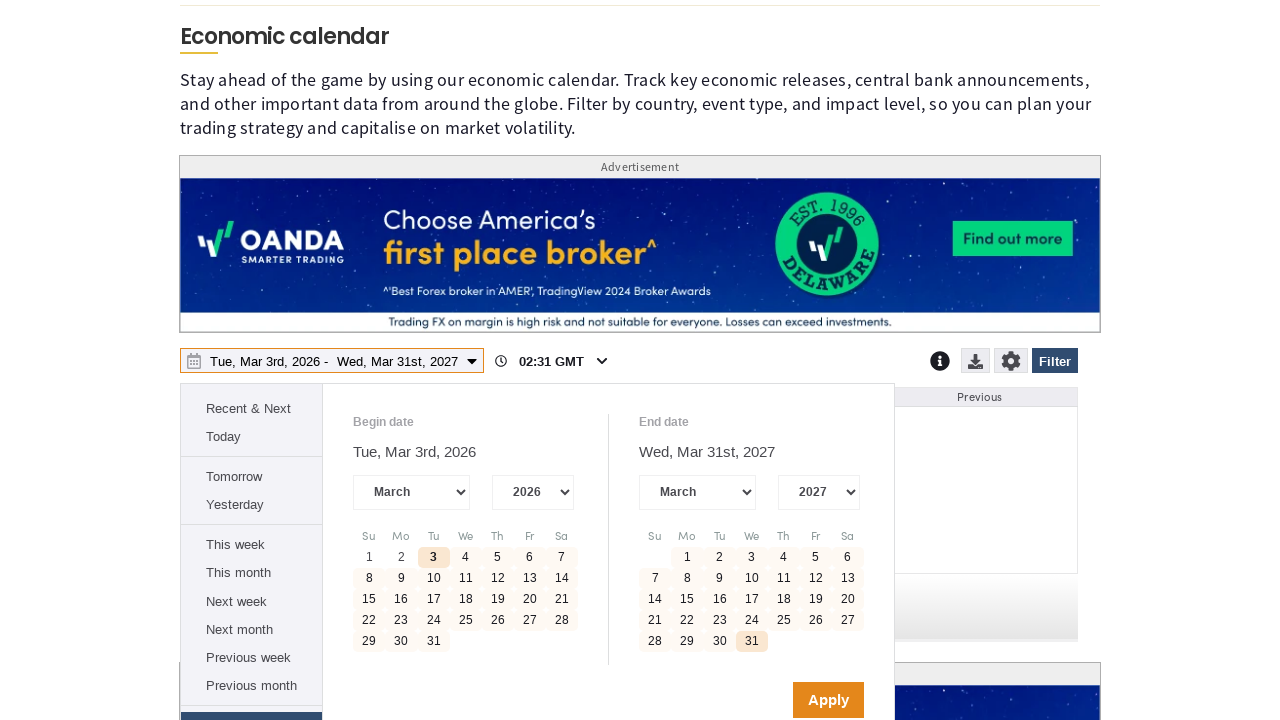

Clicked Apply button to confirm date selection at (828, 700) on internal:role=button[name="Apply"i]
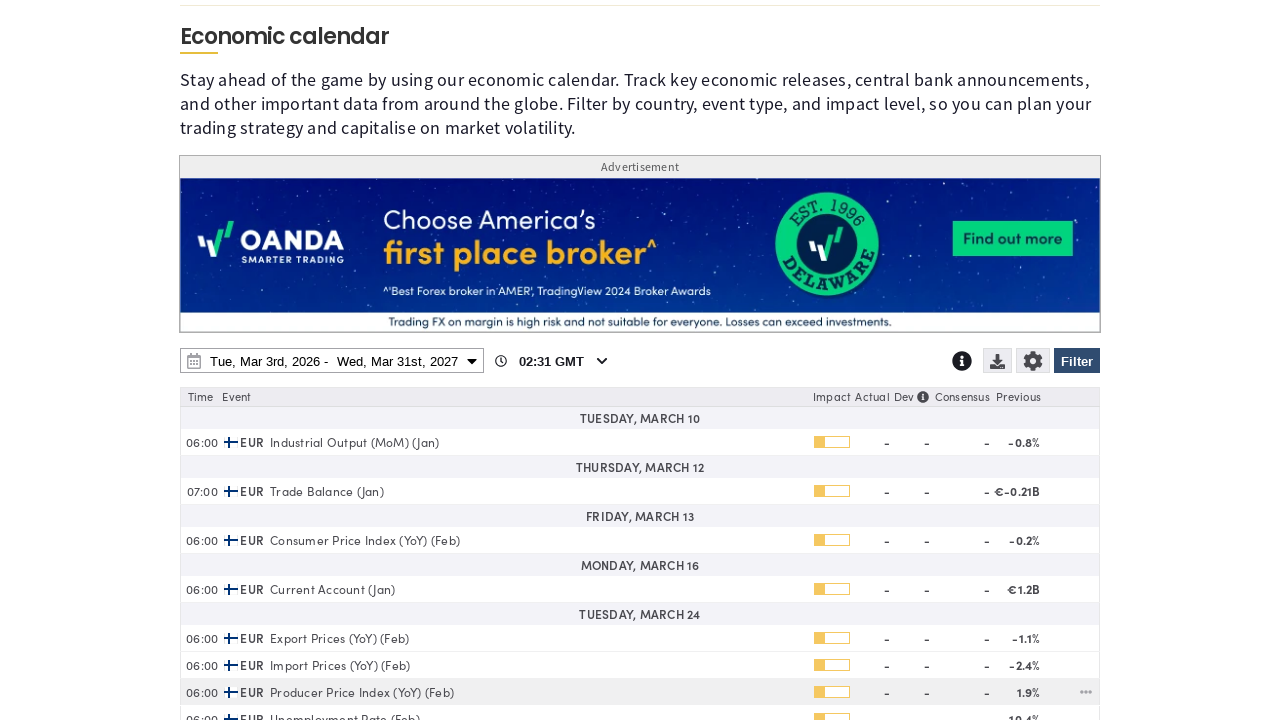

Waited 1500ms for date range to apply
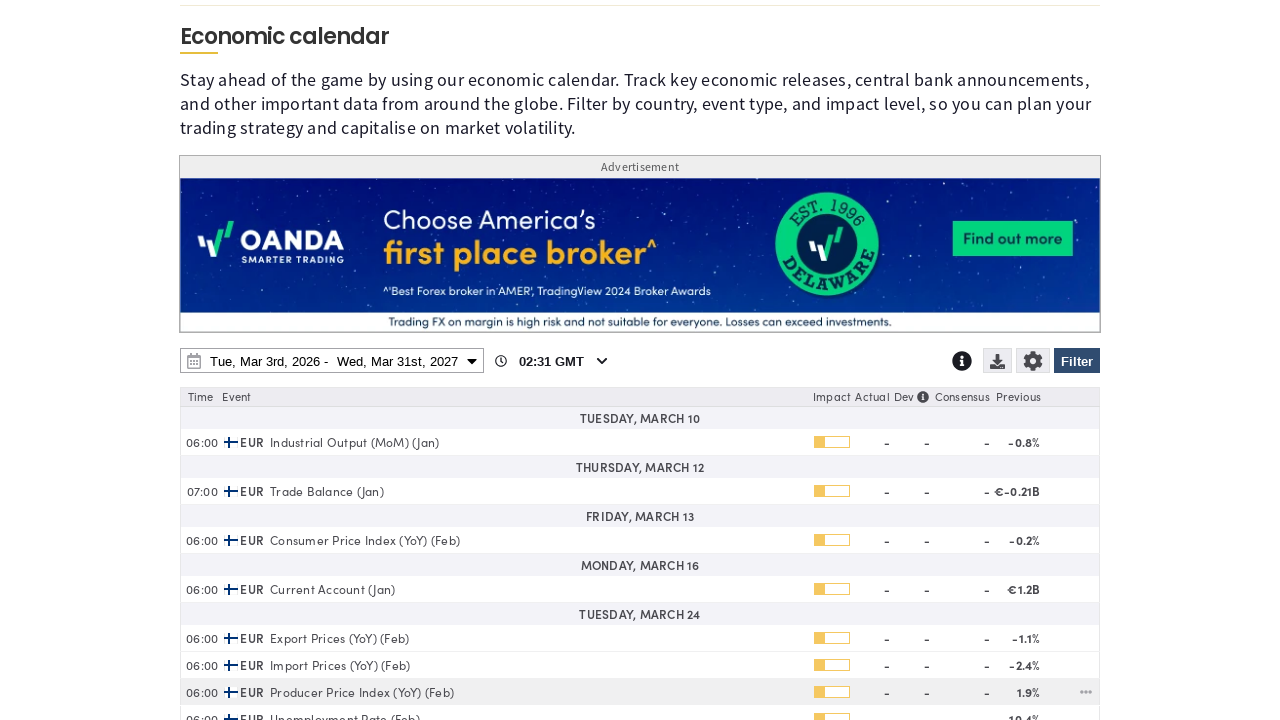

Clicked selectable wrapper to open download menu at (1000, 363) on .fxs_selectable-wrapper
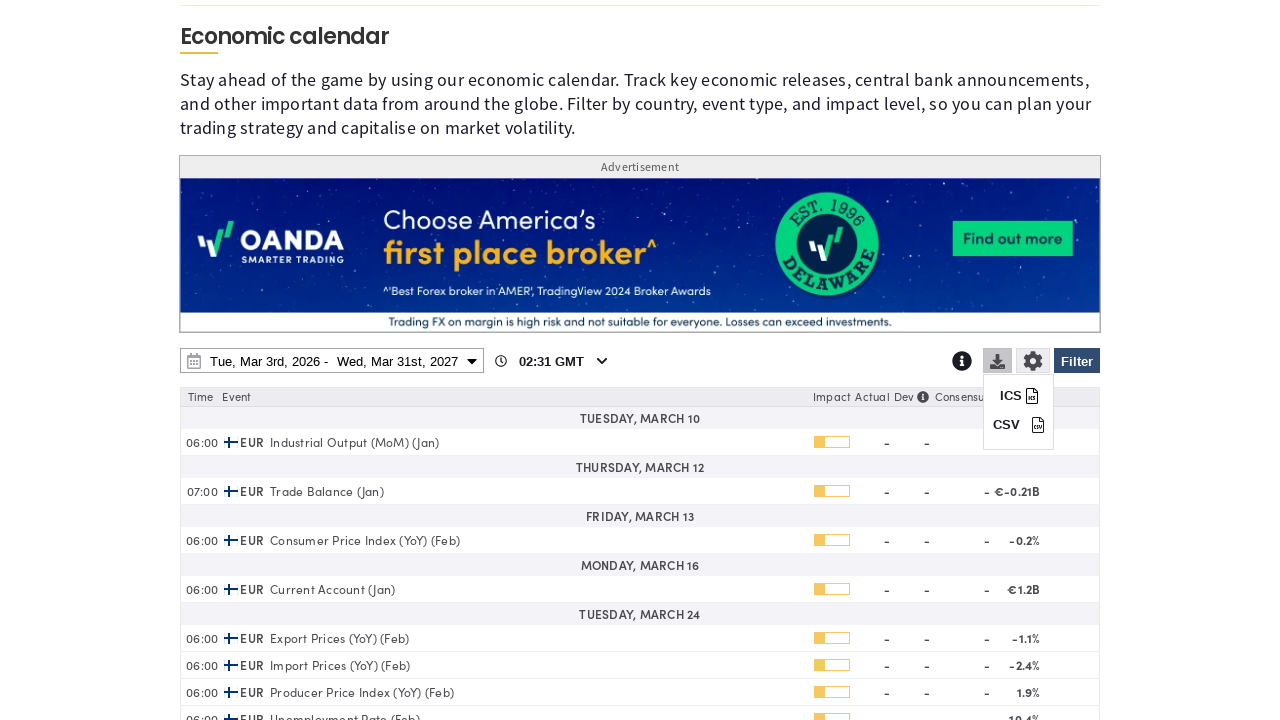

Waited for ICS download button to appear
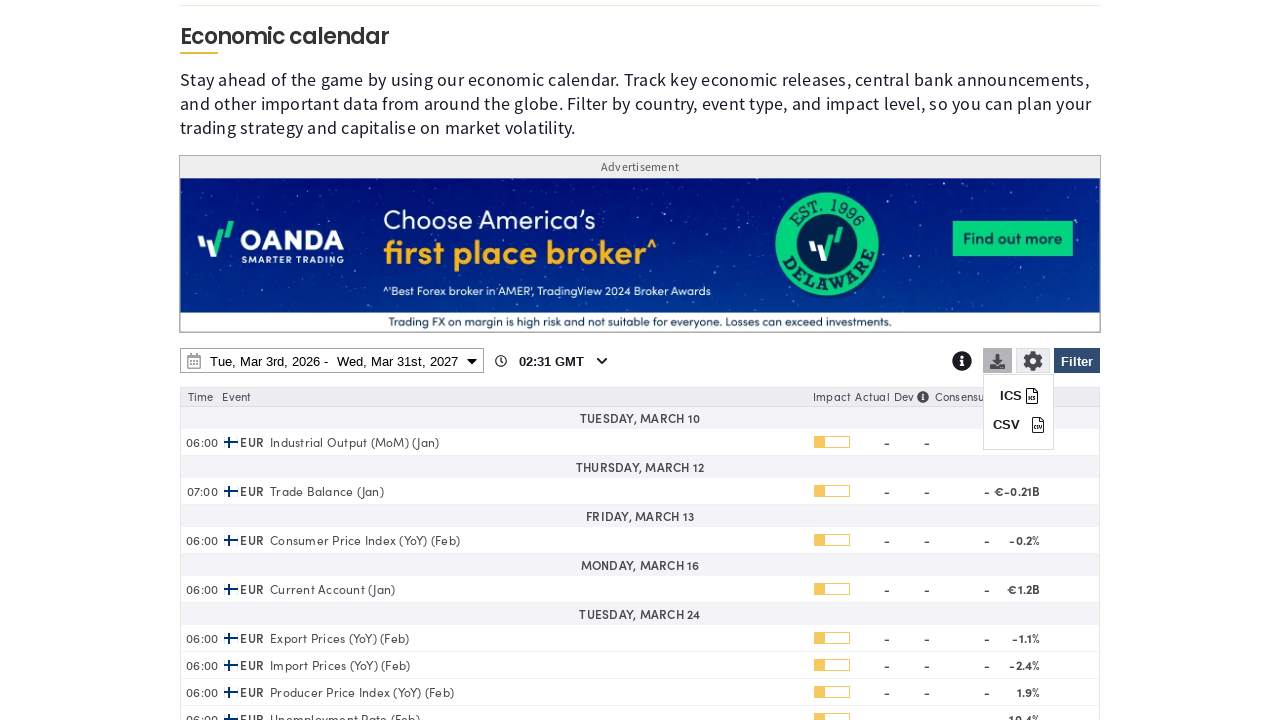

Clicked ICS download button at (1018, 396) on internal:role=button[name="ICS"i]
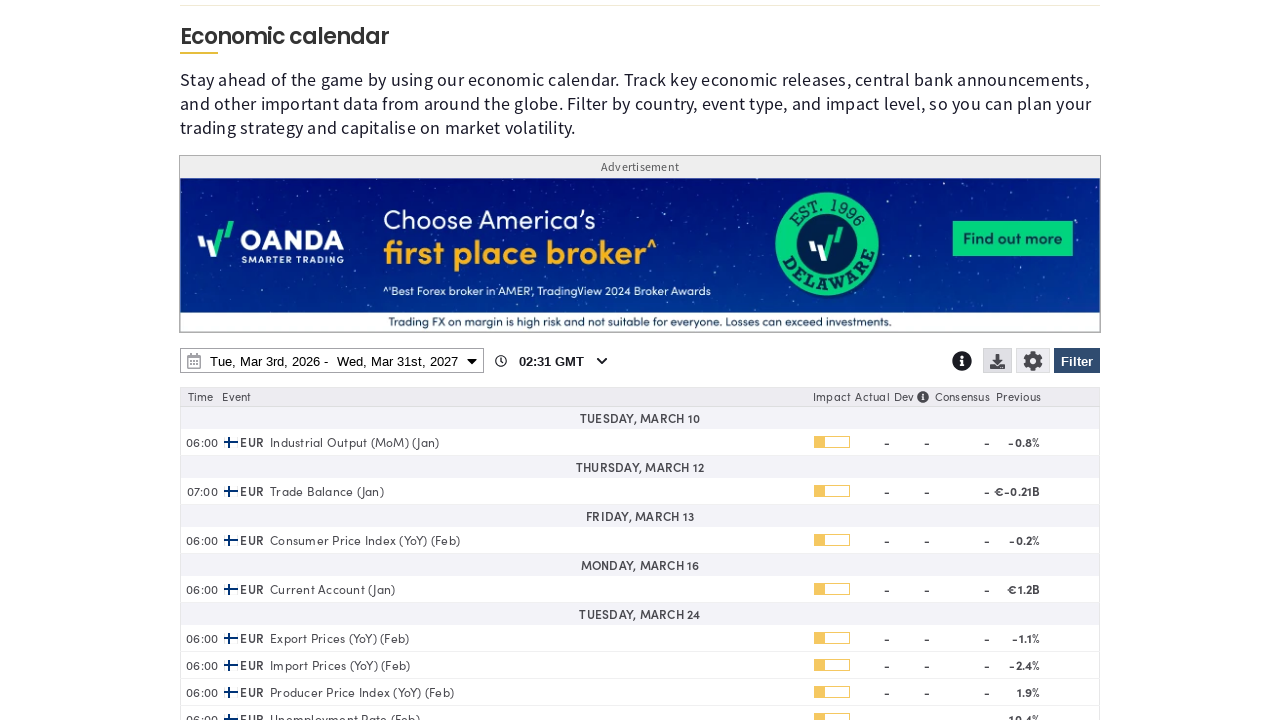

Waited 1200ms for ICS download to process
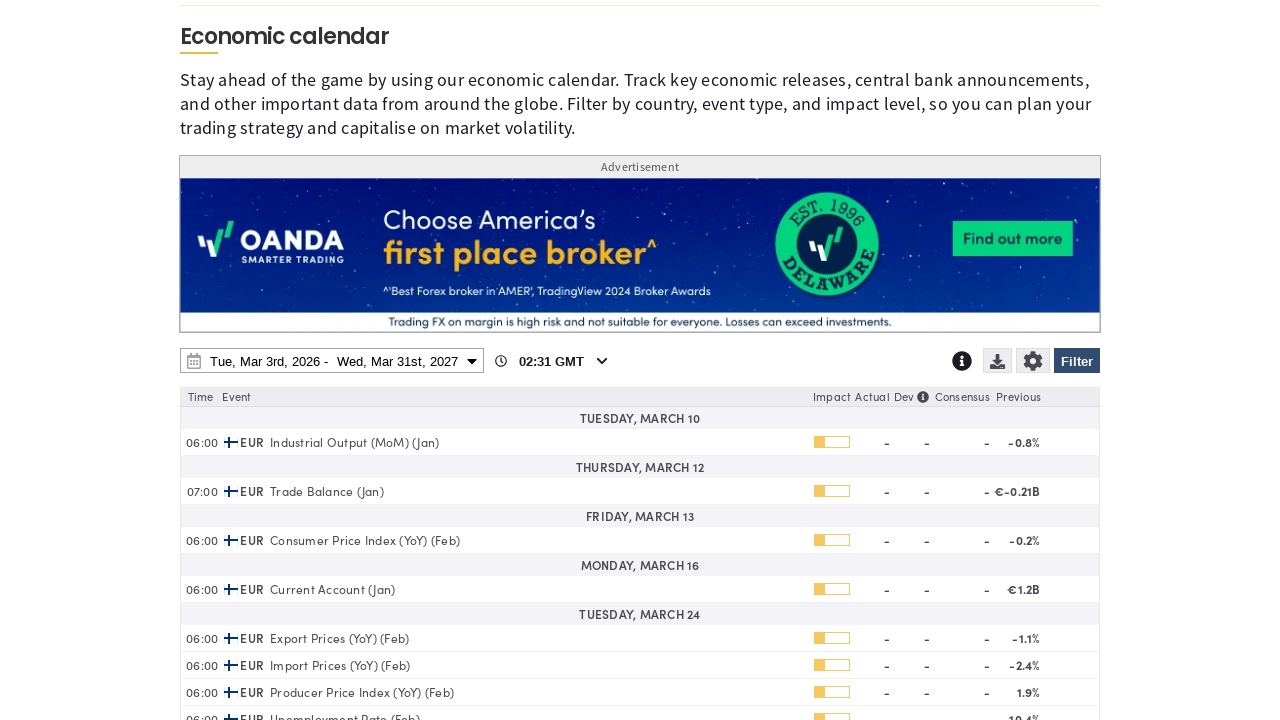

Clicked selectable wrapper again to open download menu at (1000, 363) on .fxs_selectable-wrapper
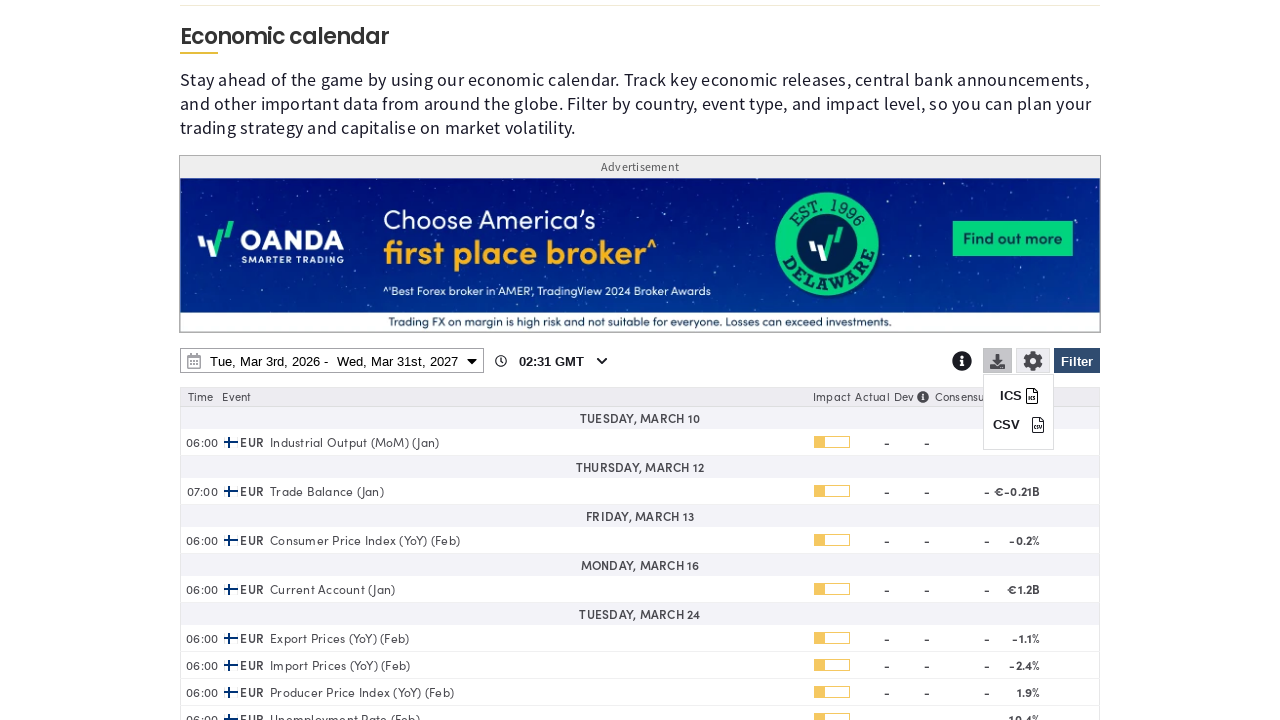

Waited for CSV download button to appear
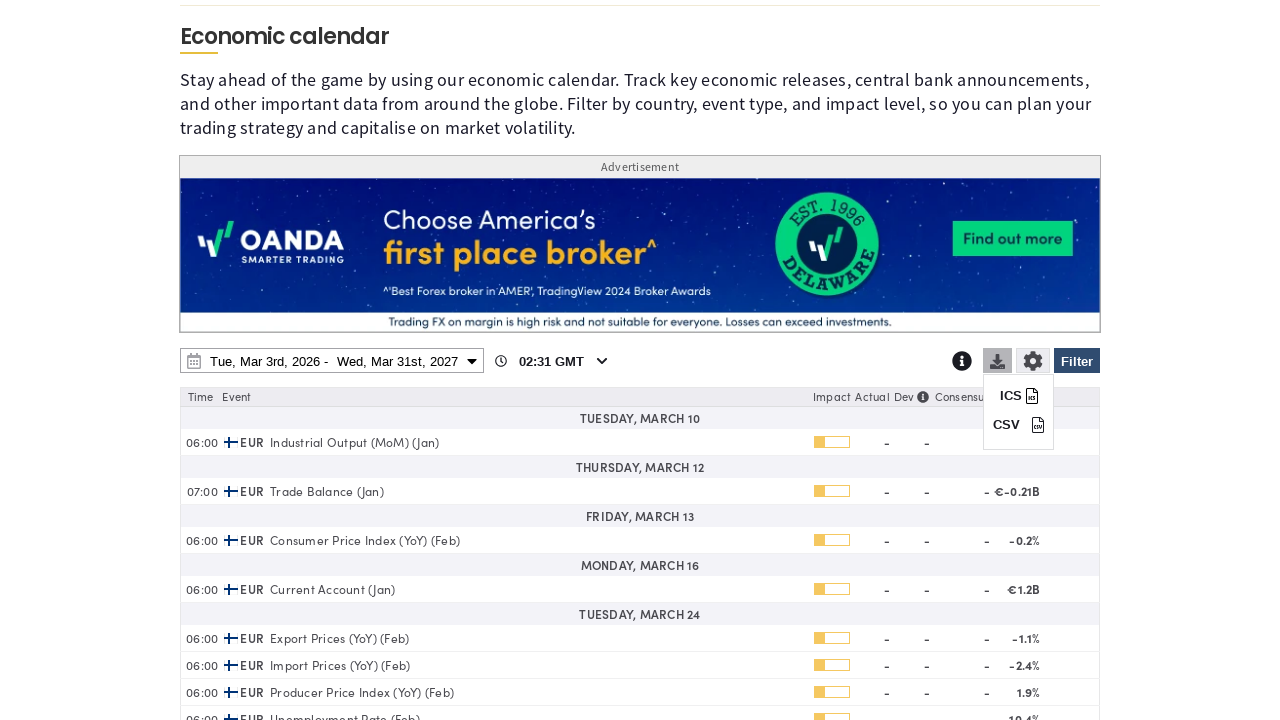

Clicked CSV download button at (1018, 425) on internal:role=button[name="CSV"i]
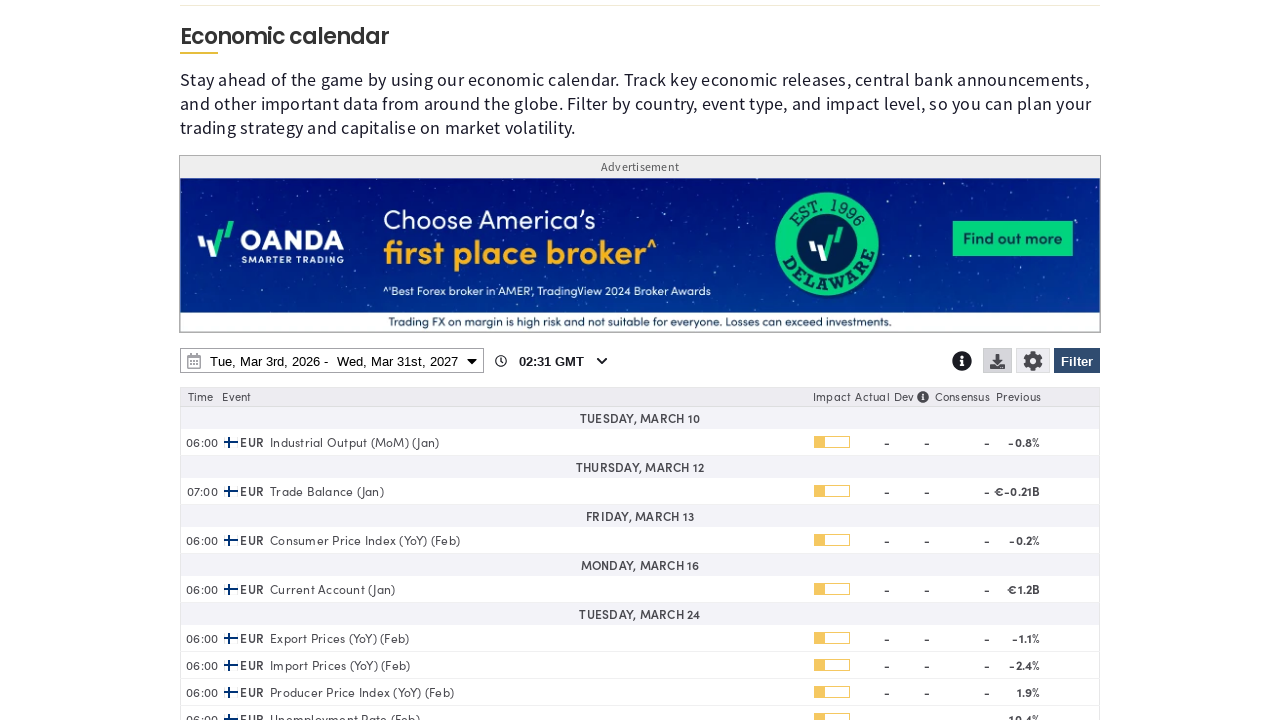

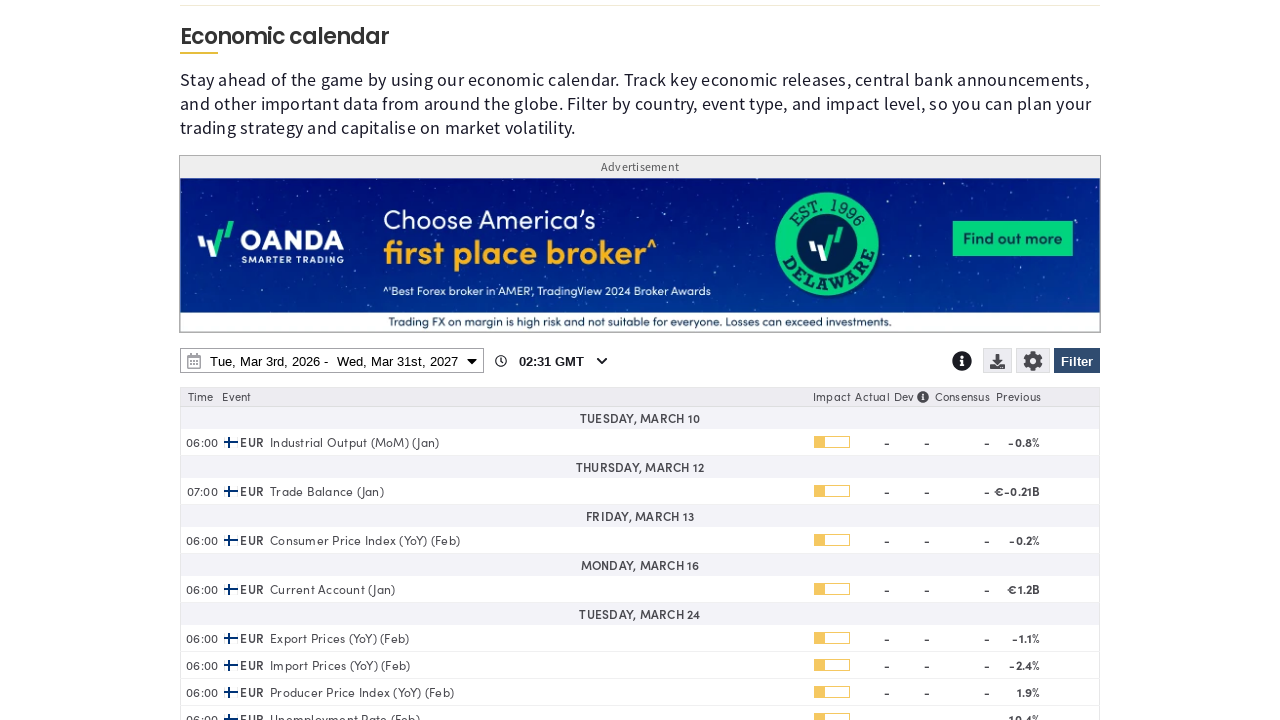